Tests JavaScript prompt dialog handling by clicking a button that triggers a JS Prompt, entering text, accepting it, and verifying the result message

Starting URL: https://the-internet.herokuapp.com/javascript_alerts

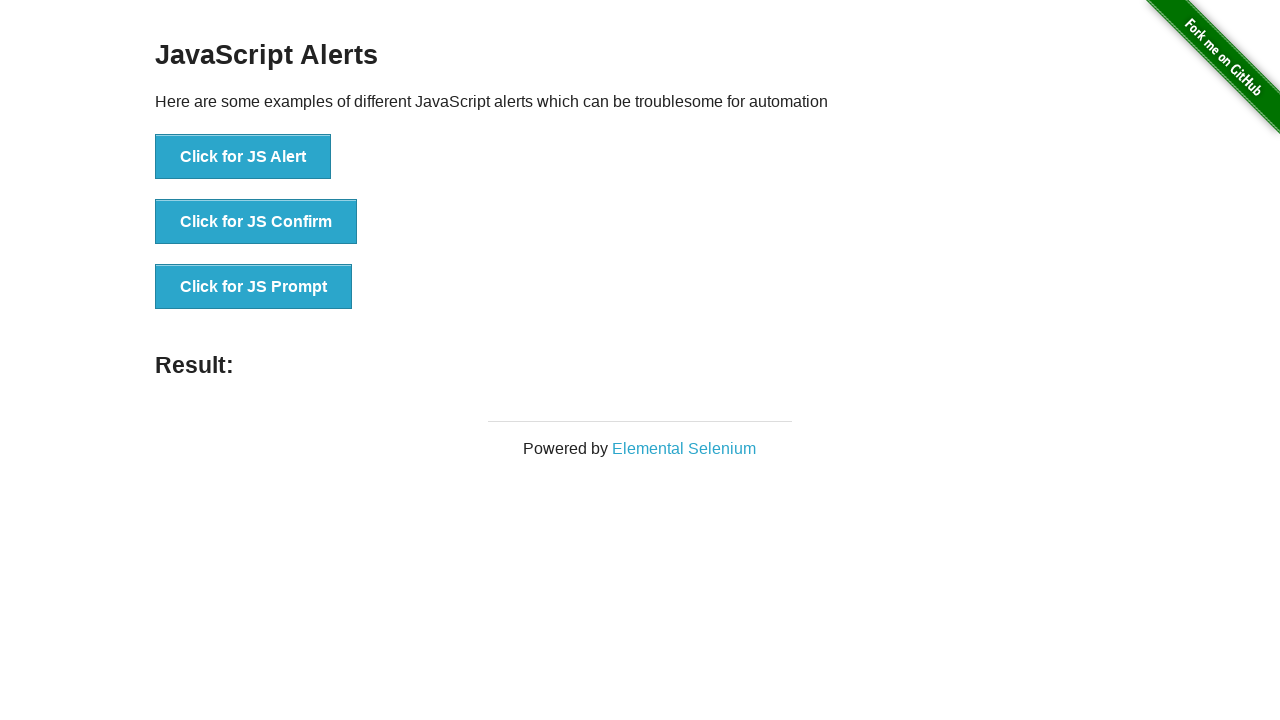

Set up dialog handler to accept prompts with 'Test' text
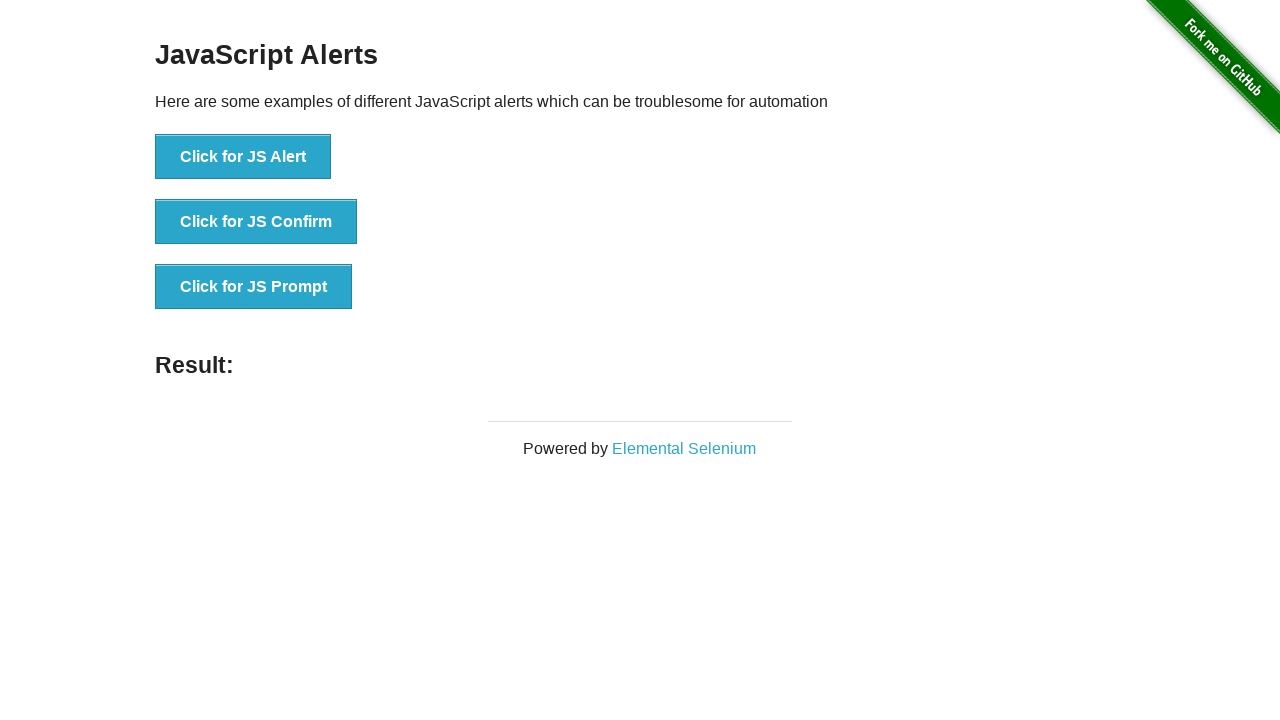

Clicked button to trigger JavaScript prompt dialog at (254, 287) on xpath=//*[contains(text(), 'Click for JS Prompt')]
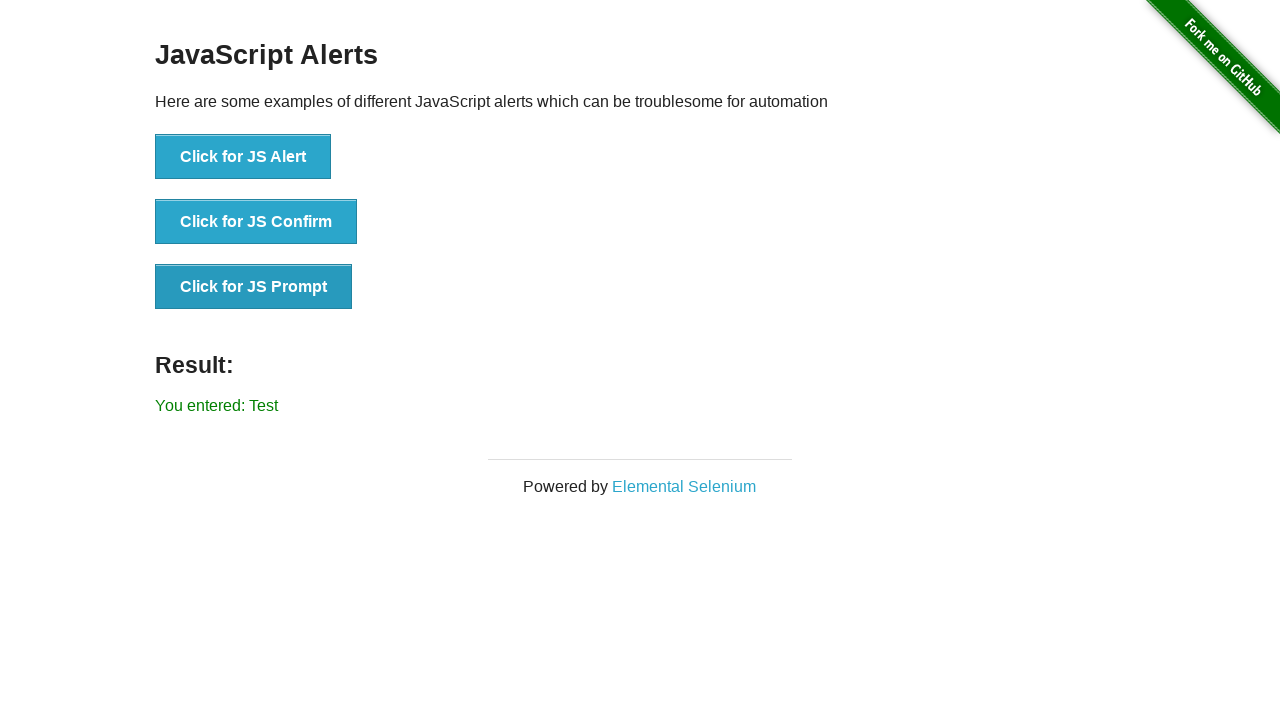

Result message appeared after accepting the prompt
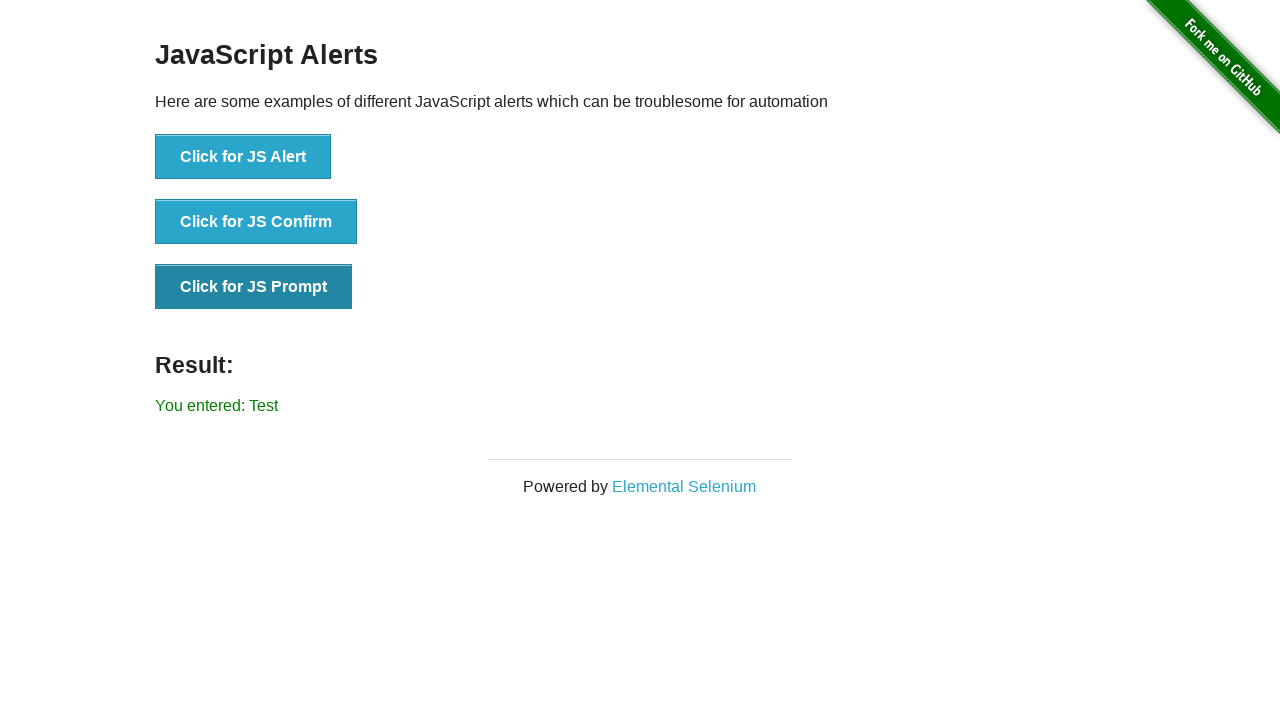

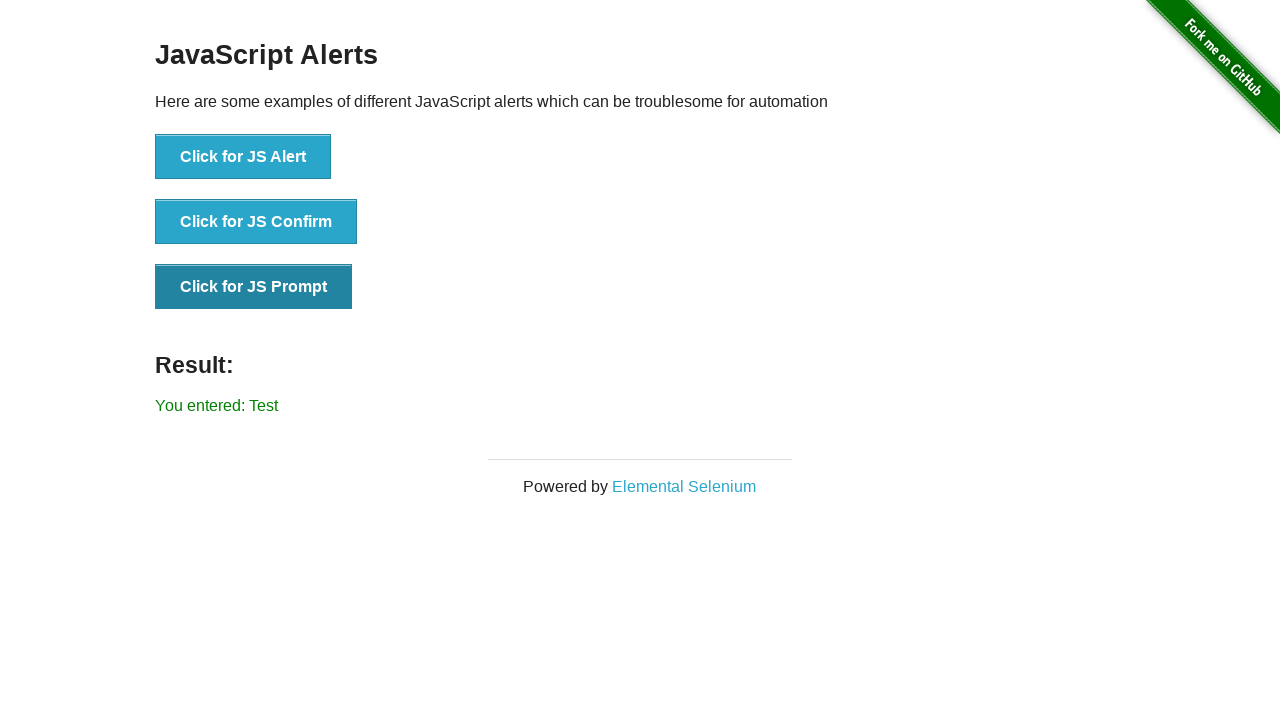